Tests clicking on a broken link and verifies it returns a 500 error status

Starting URL: https://demoqa.com/broken

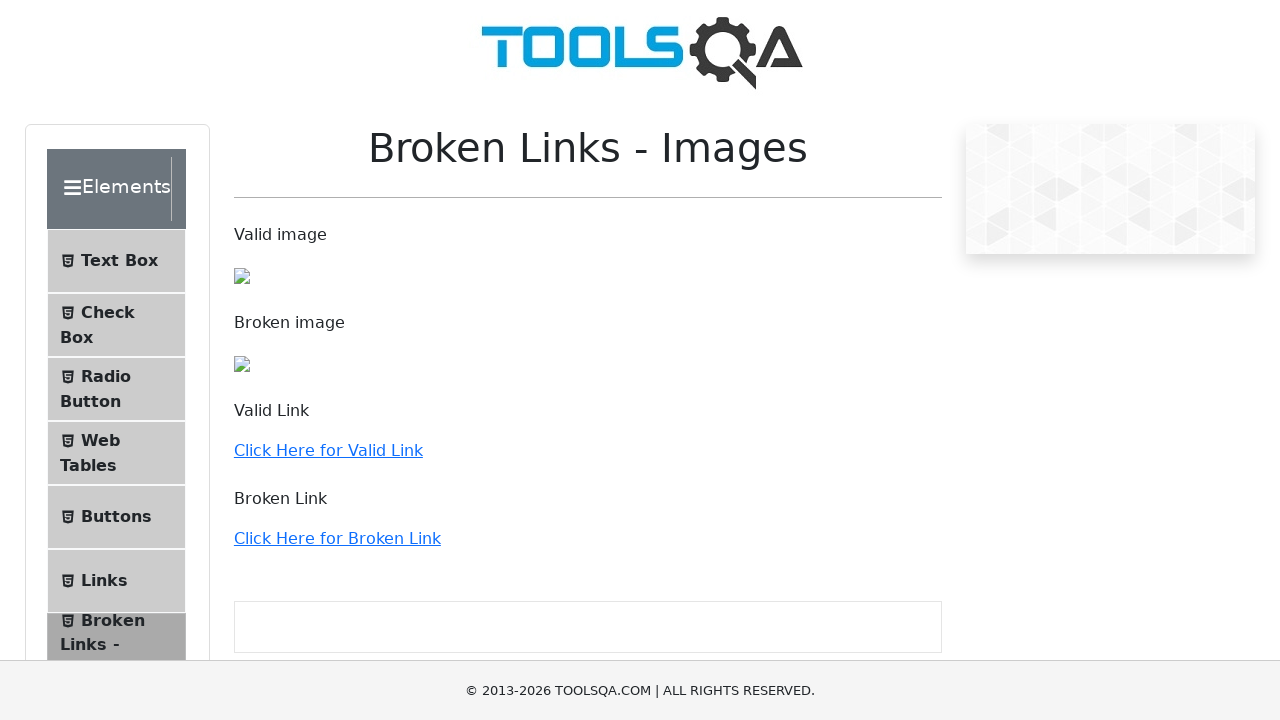

Clicked on the broken link with href to 500 status code endpoint at (337, 538) on a[href='http://the-internet.herokuapp.com/status_codes/500']
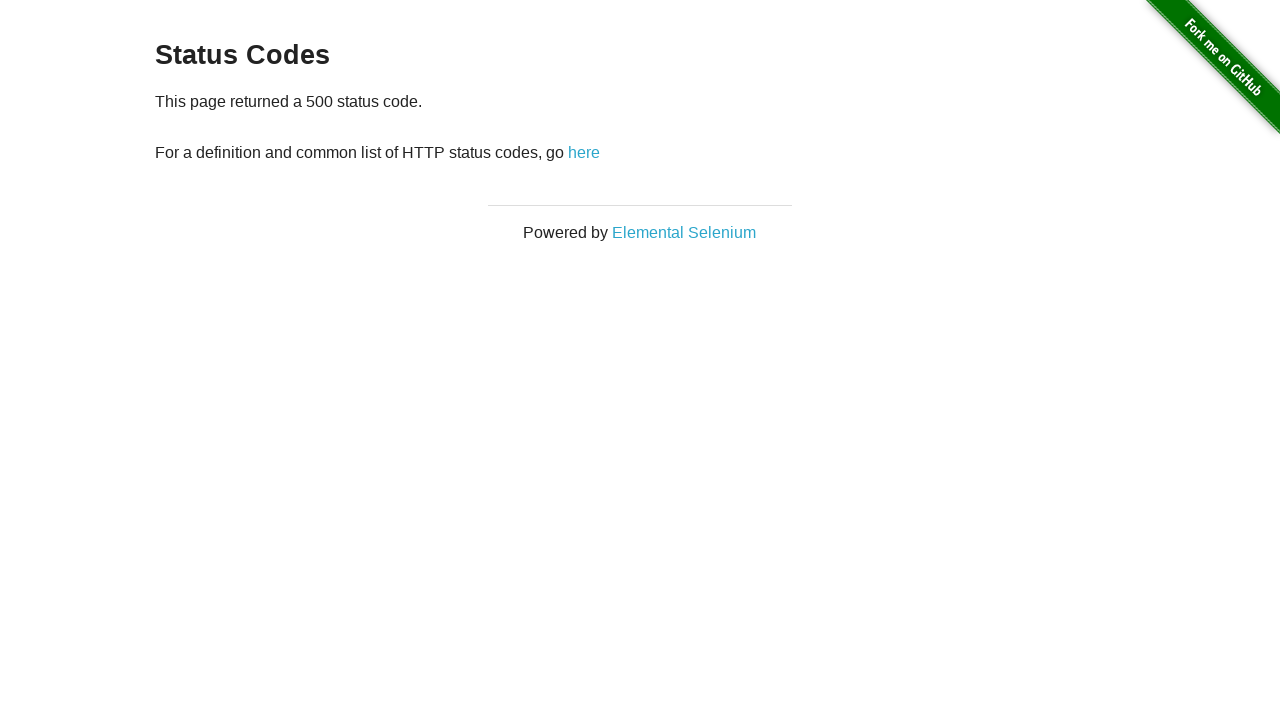

Waited for page to load after clicking broken link
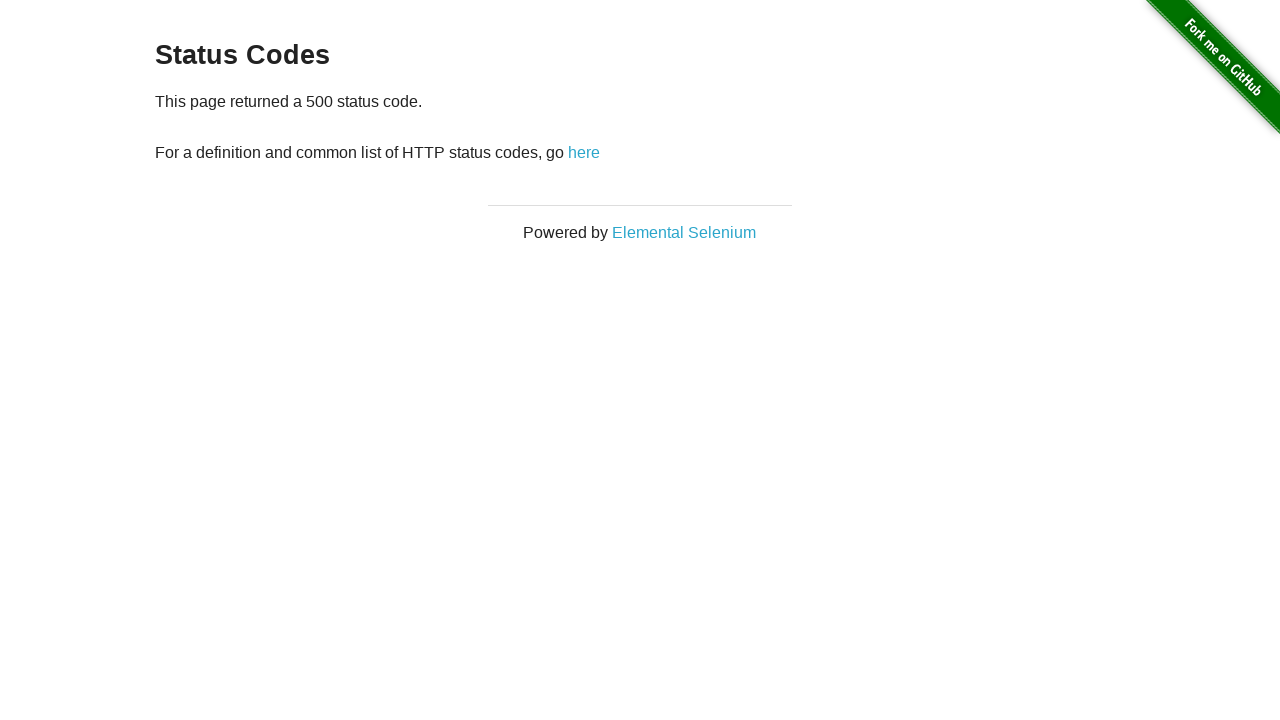

Verified that 500 error status code is present in page content
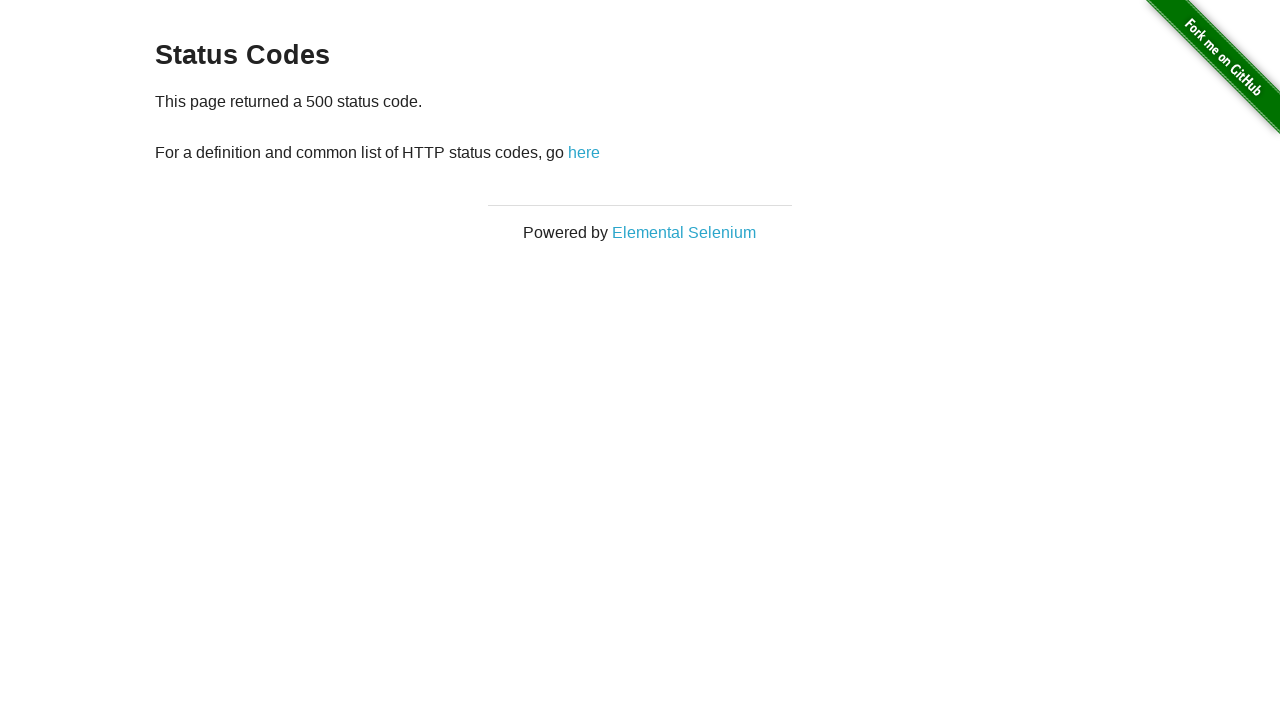

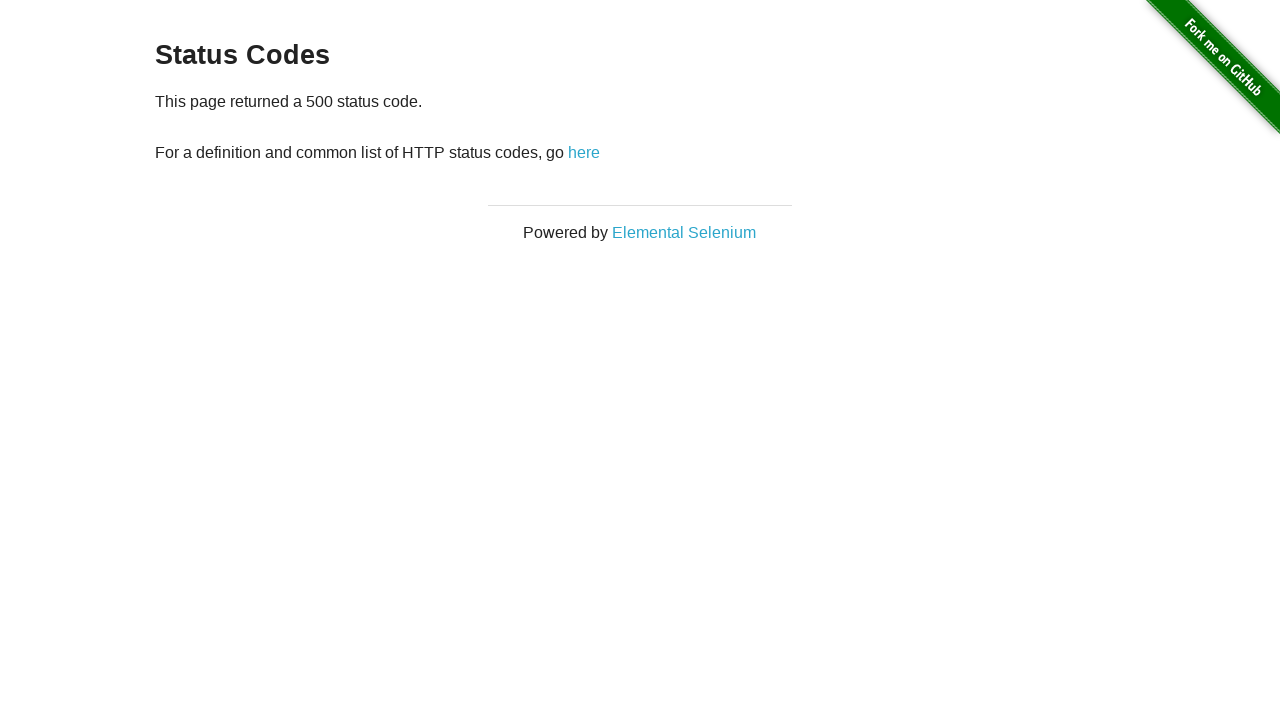